Tests a practice form submission by filling in name and email fields, checking a checkbox, and submitting the form to verify a success message appears.

Starting URL: https://rahulshettyacademy.com/angularpractice/

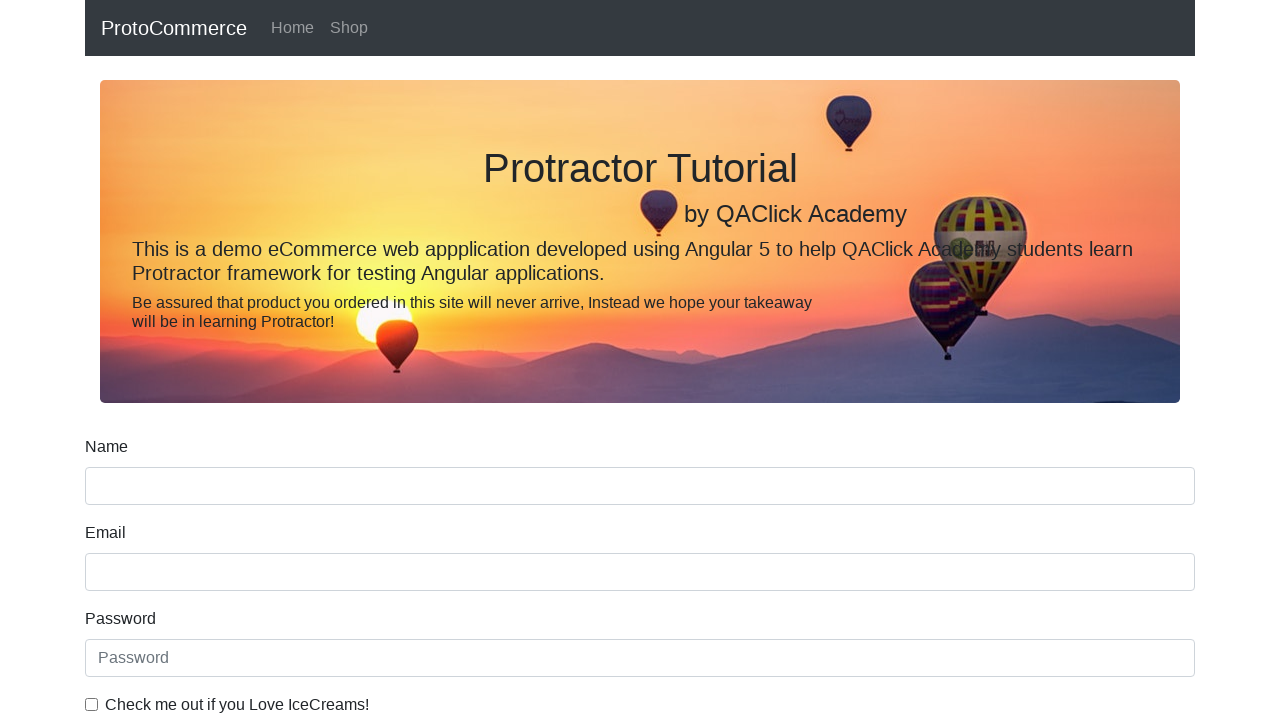

Filled name field with 'kev' on input[name='name']
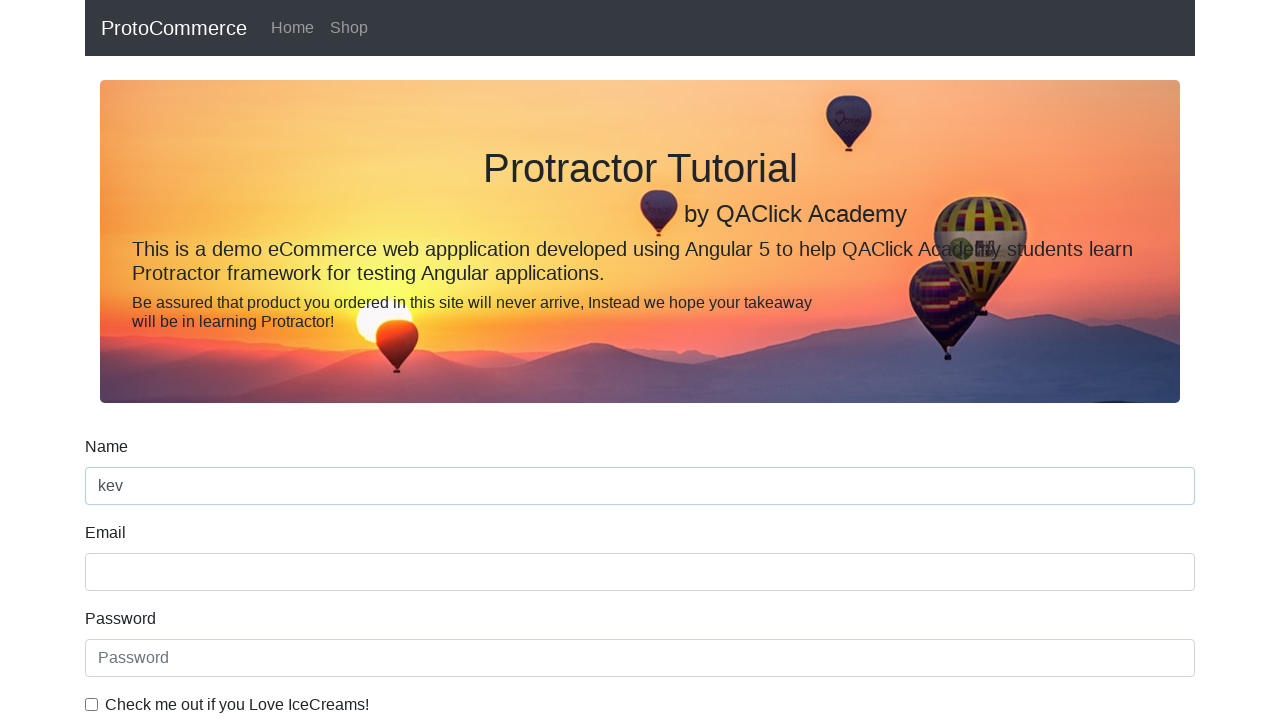

Filled email field with 'test@gmail.com' on input[name='email']
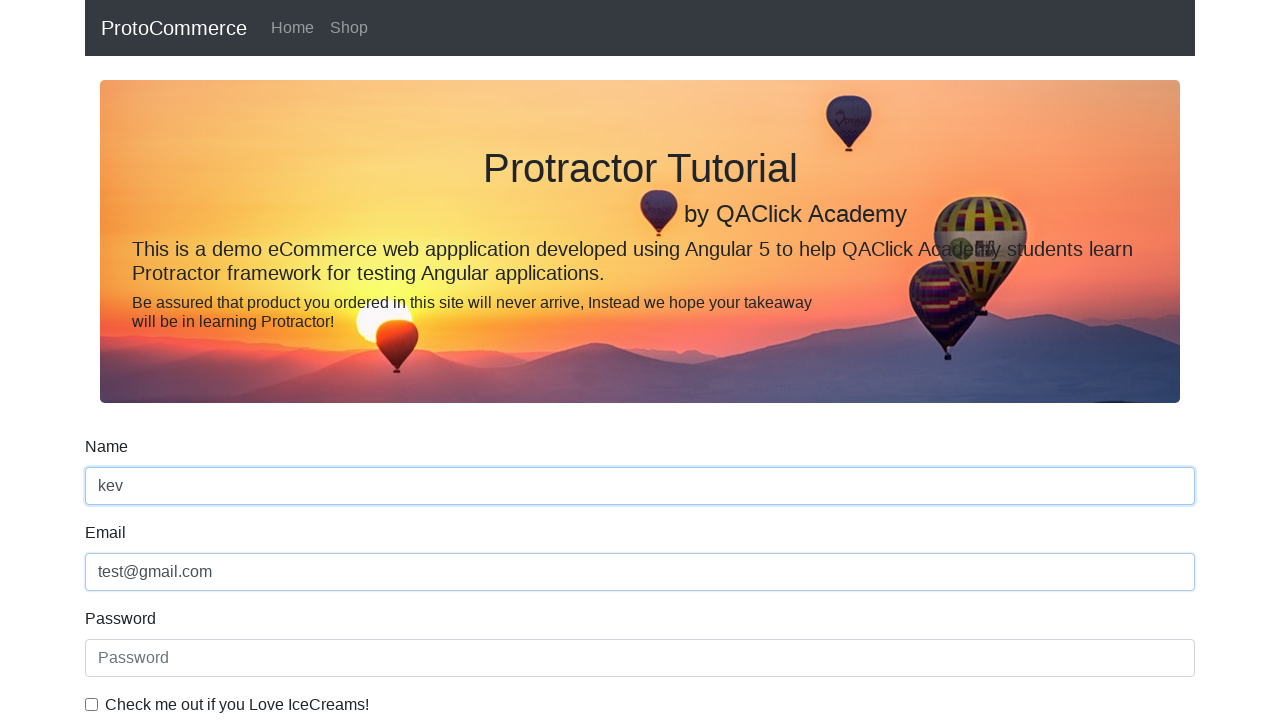

Clicked the example checkbox at (92, 704) on #exampleCheck1
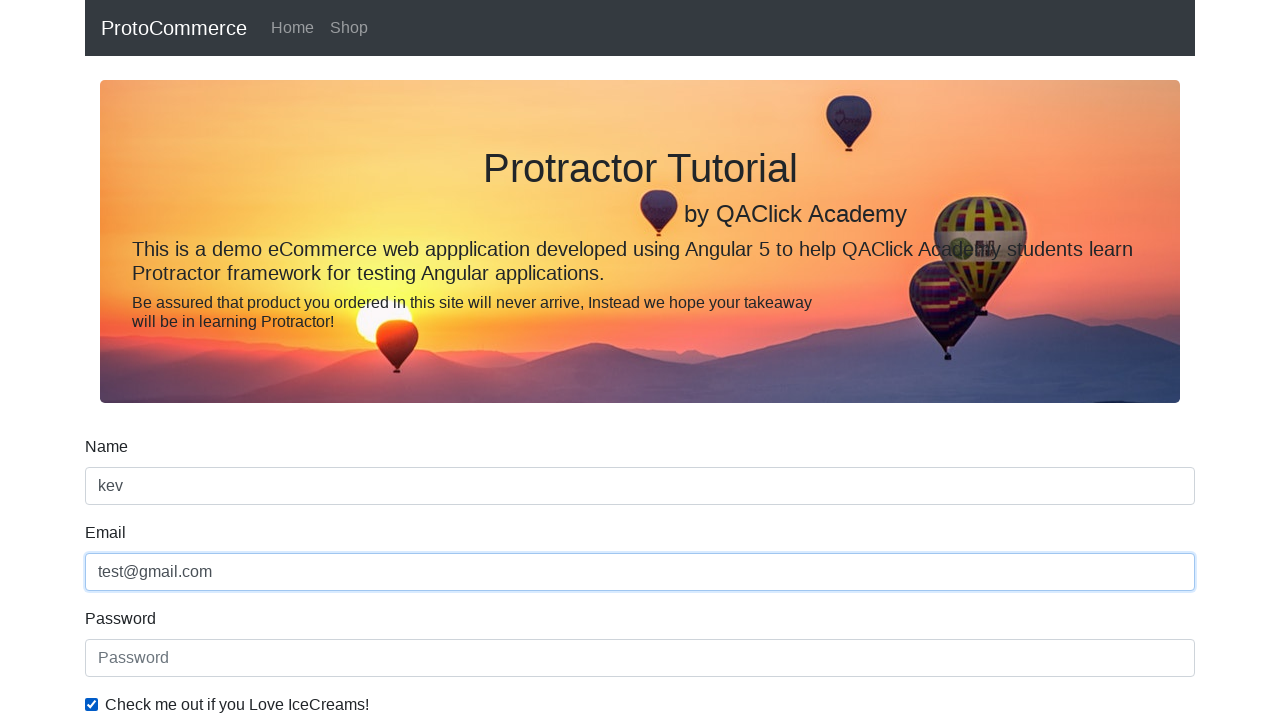

Clicked the submit button at (123, 491) on input[value='Submit']
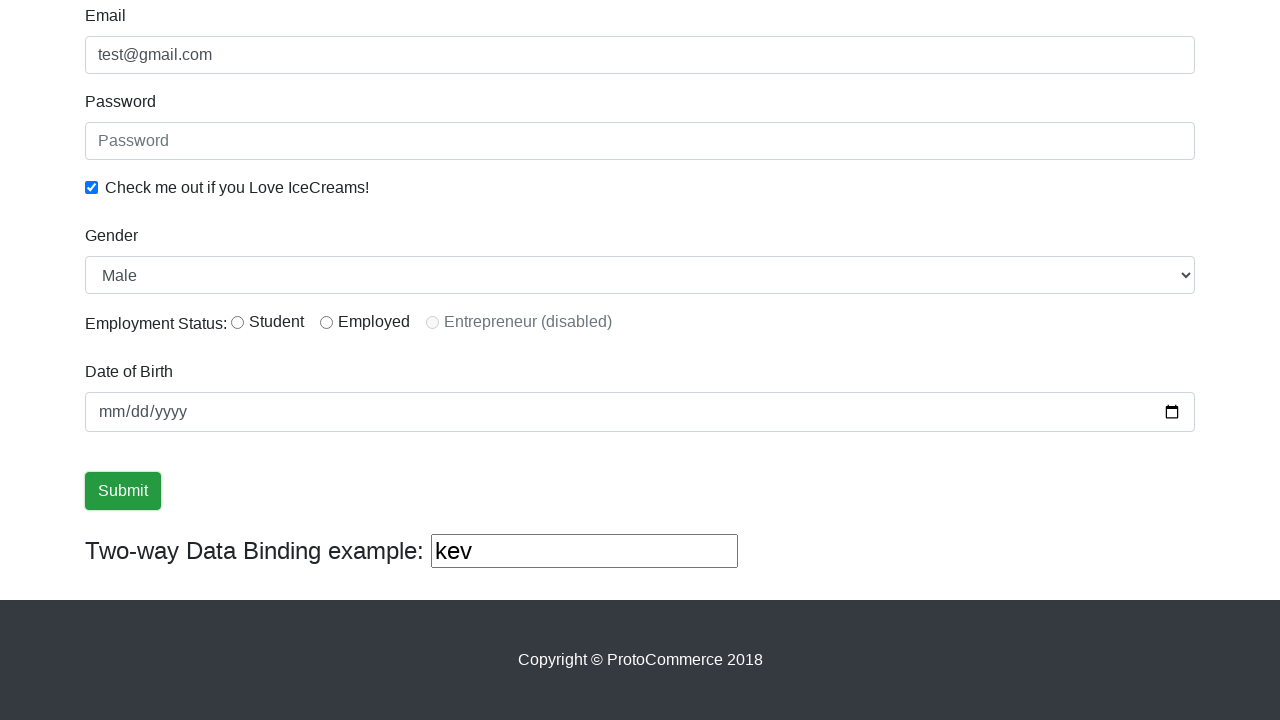

Success message appeared after form submission
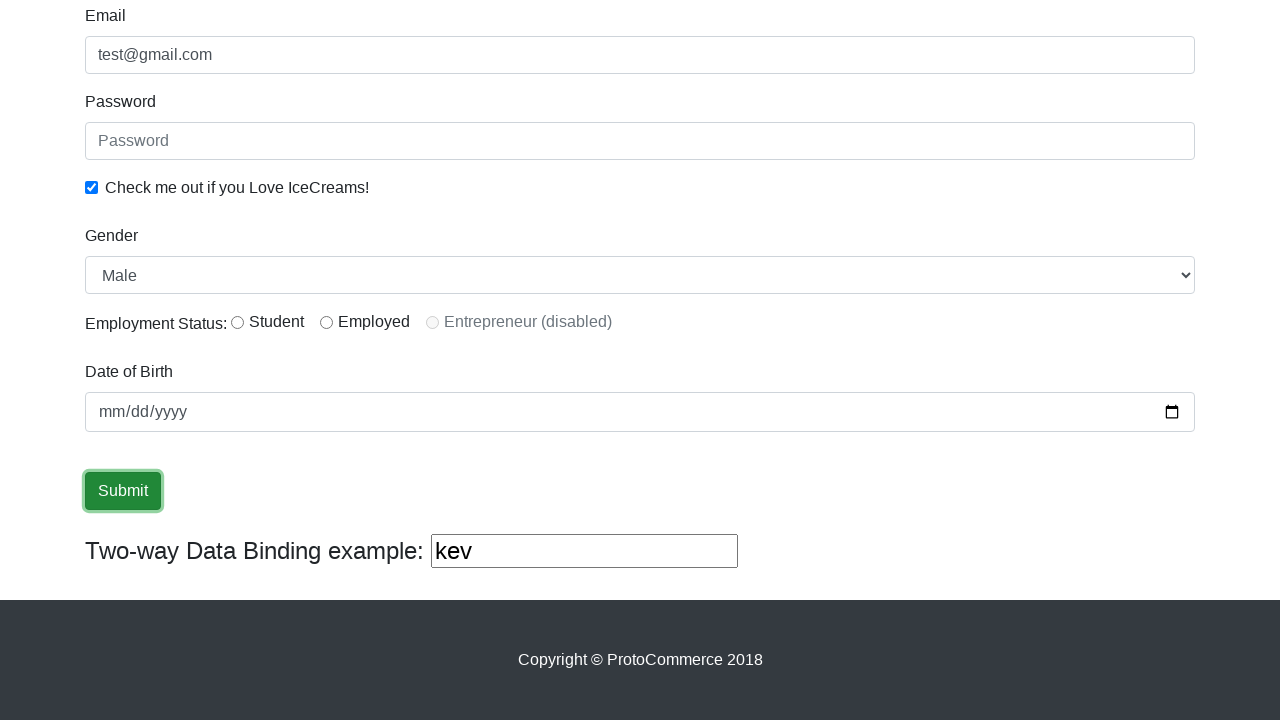

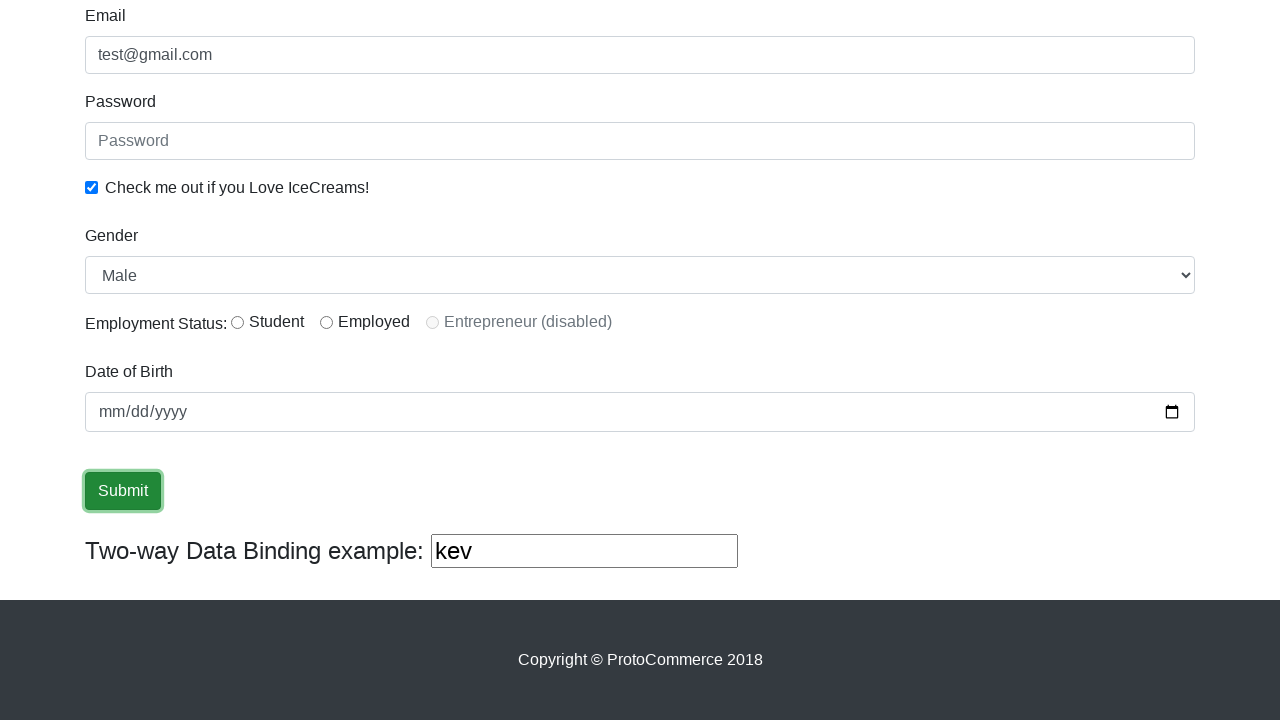